Tests handling of child windows by clicking a link that opens a new page, extracting text from the new page, and using that text to fill a field on the original page

Starting URL: https://rahulshettyacademy.com/loginpagePractise/

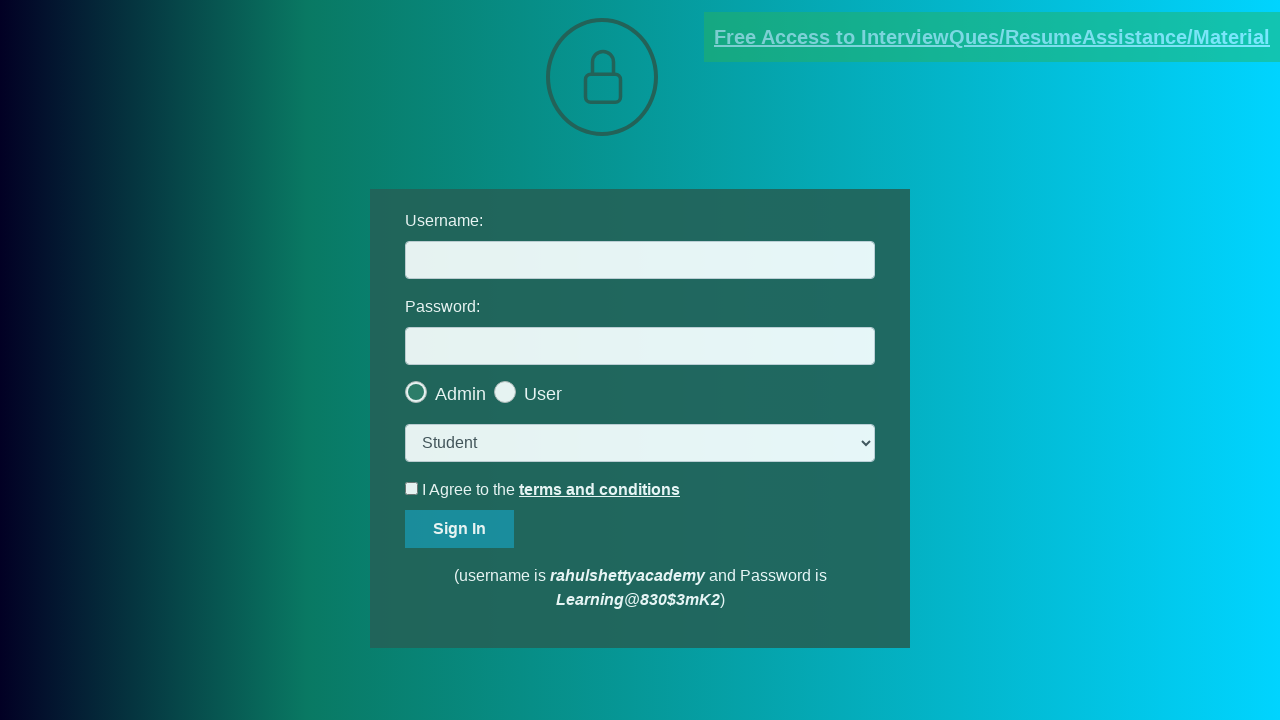

Clicked document link and new page opened at (992, 37) on [href*='documents-request']
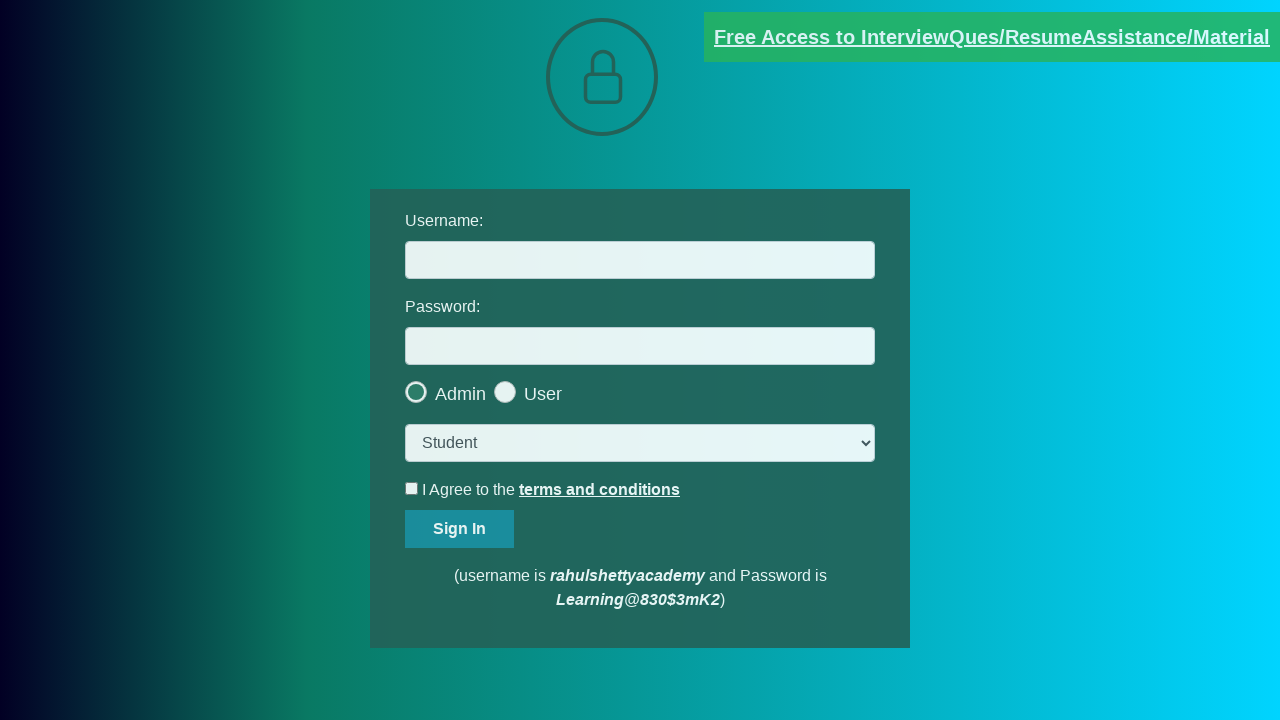

Captured new page object from child window
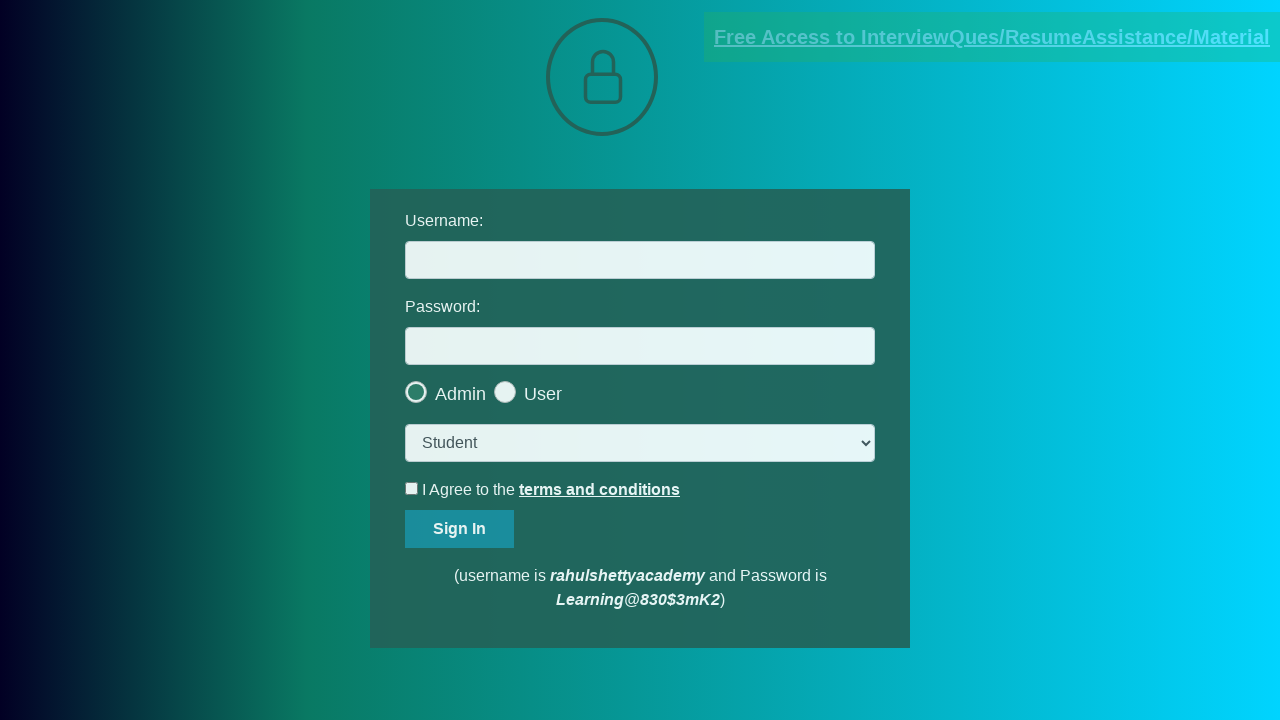

New page finished loading
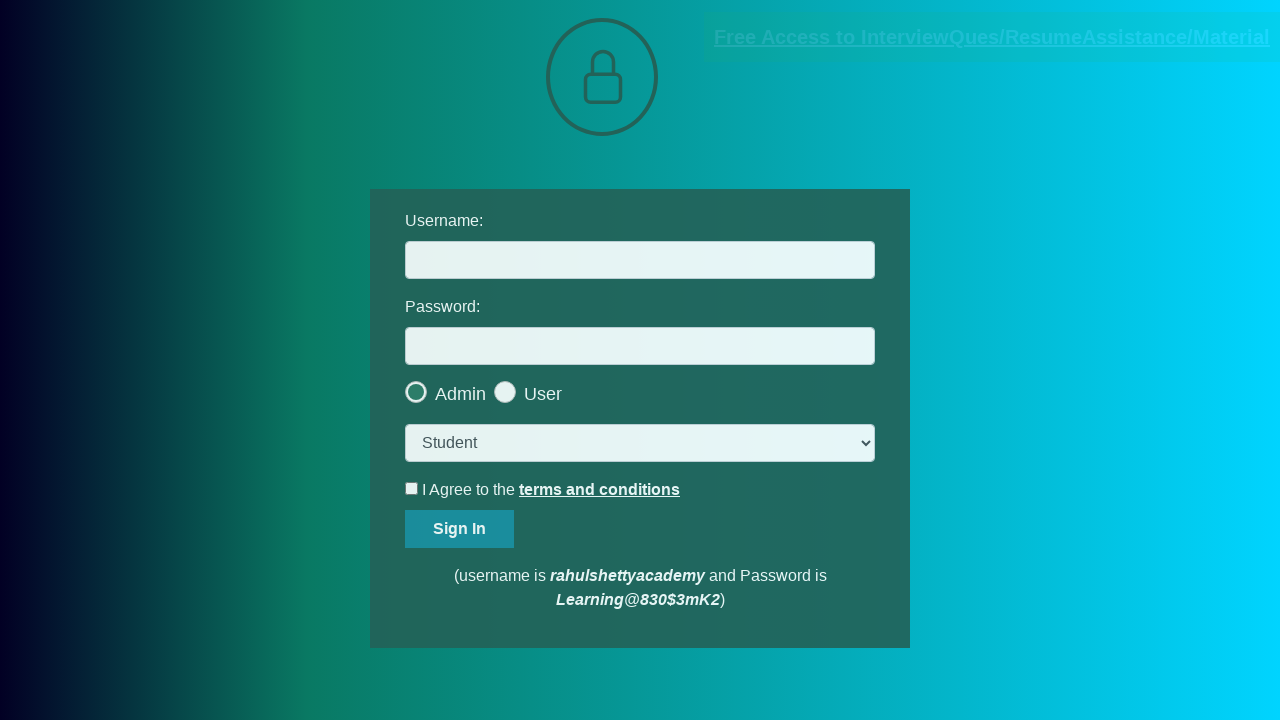

Extracted text from red element in new page
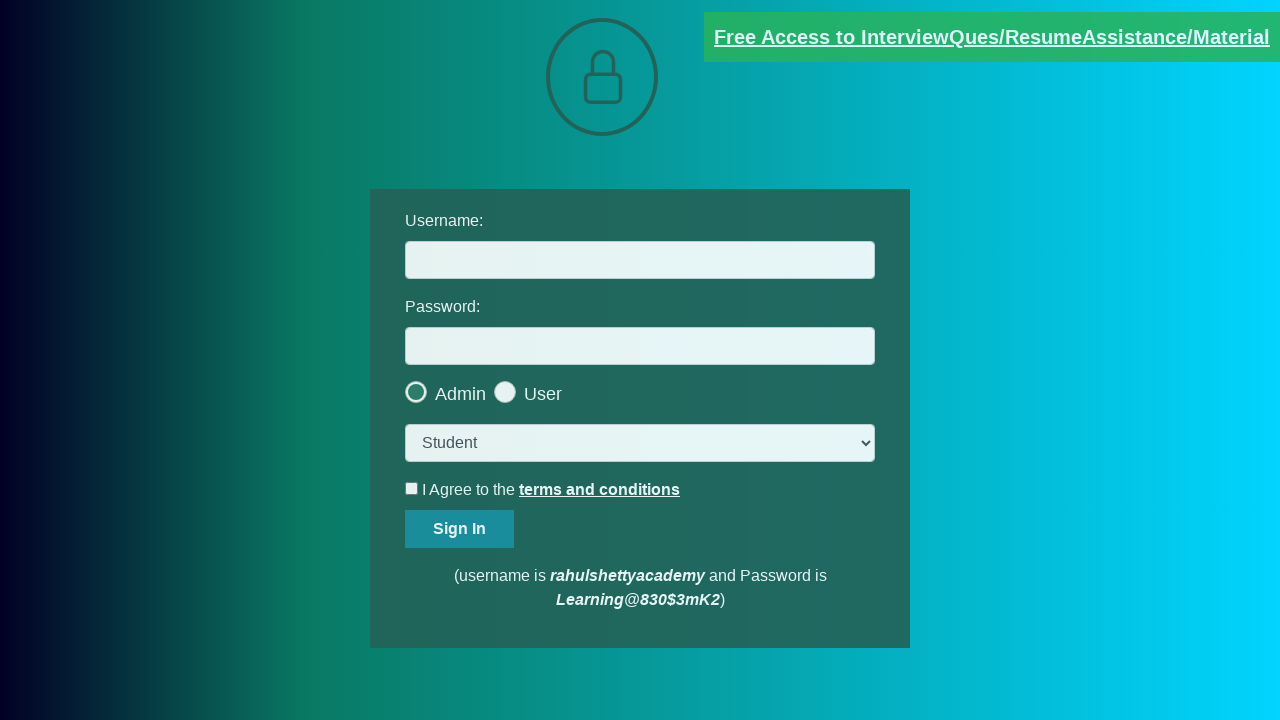

Split text by '@' symbol
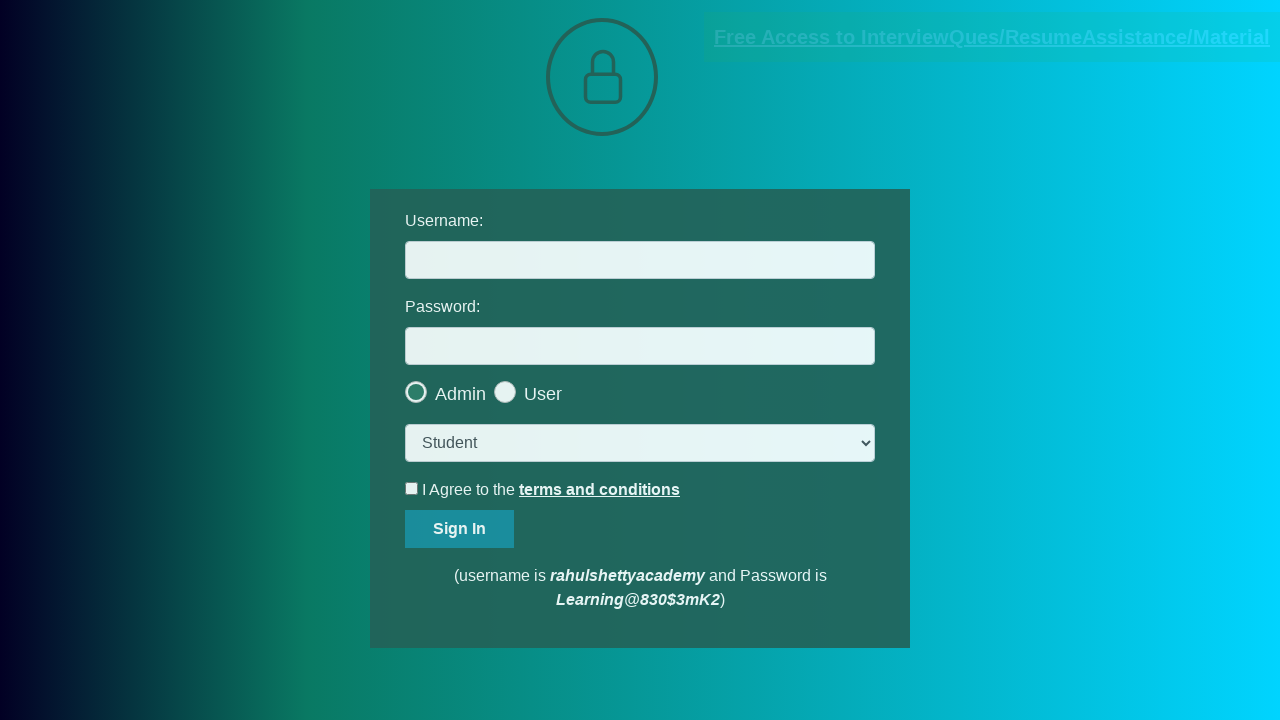

Extracted domain: rahulshettyacademy.com
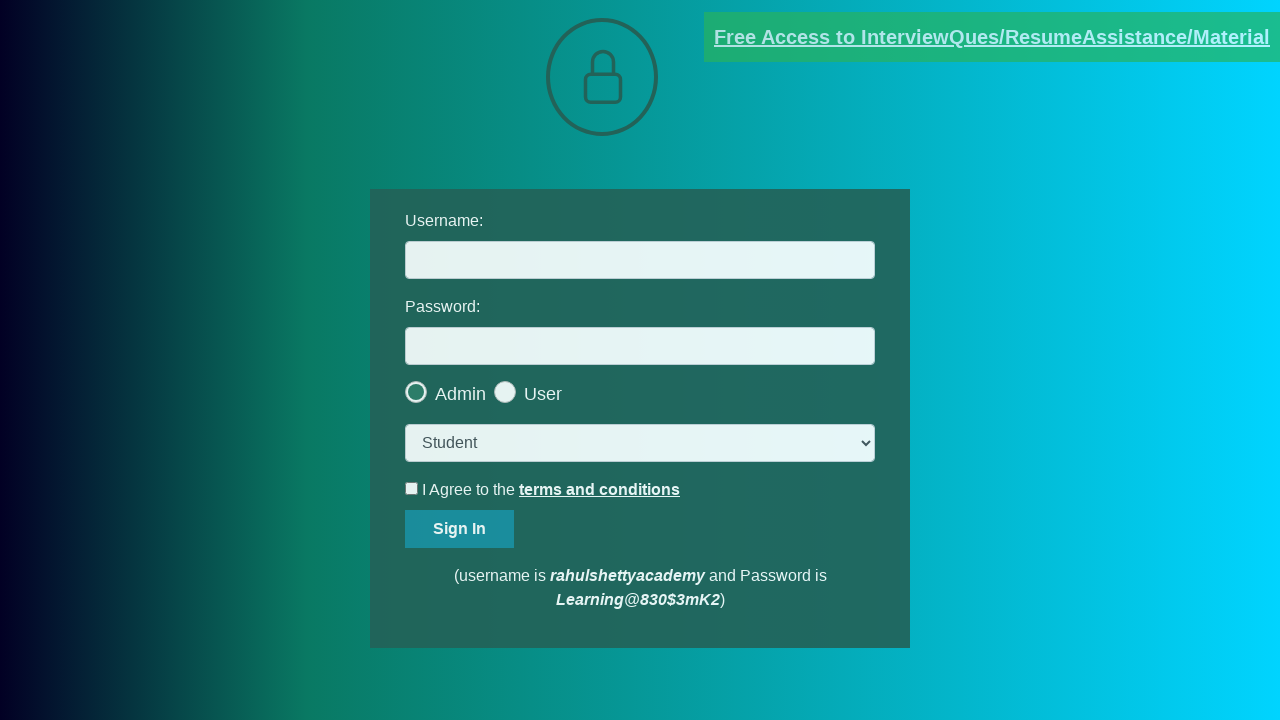

Filled username field with extracted domain 'rahulshettyacademy.com' on #username
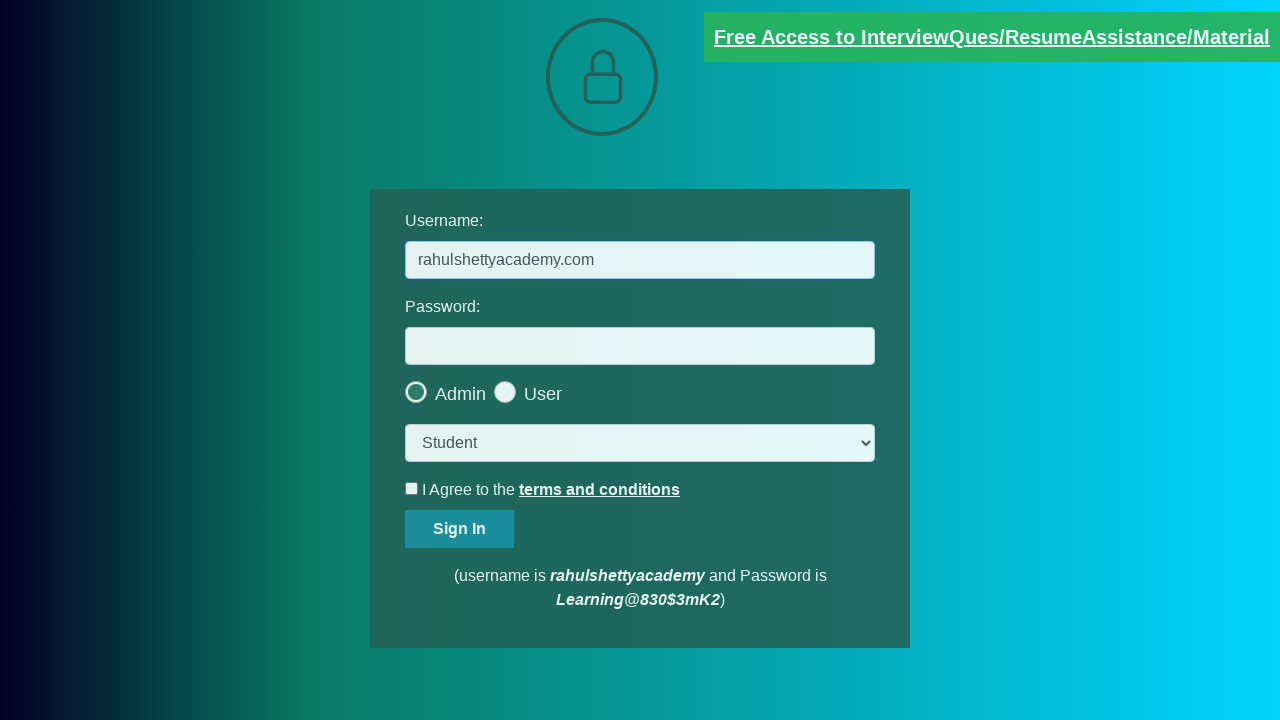

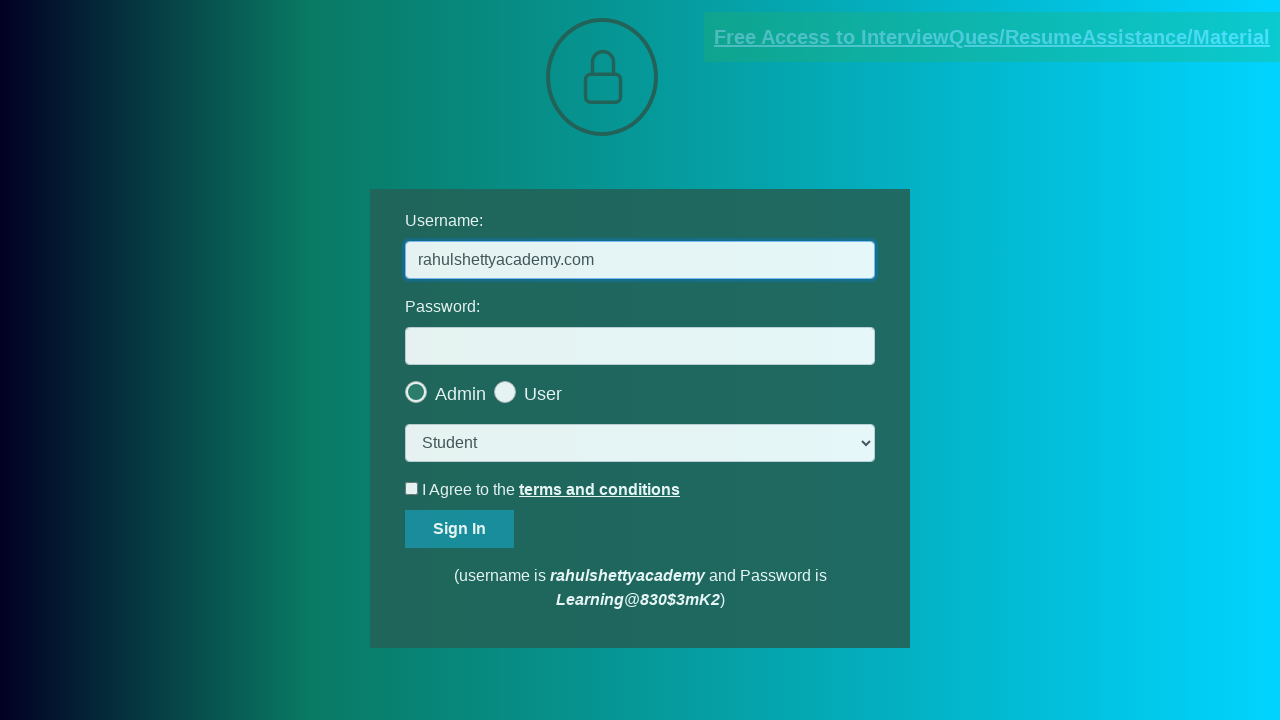